Navigates to WebdriverIO homepage and waits until the Get Started button is displayed

Starting URL: https://webdriver.io

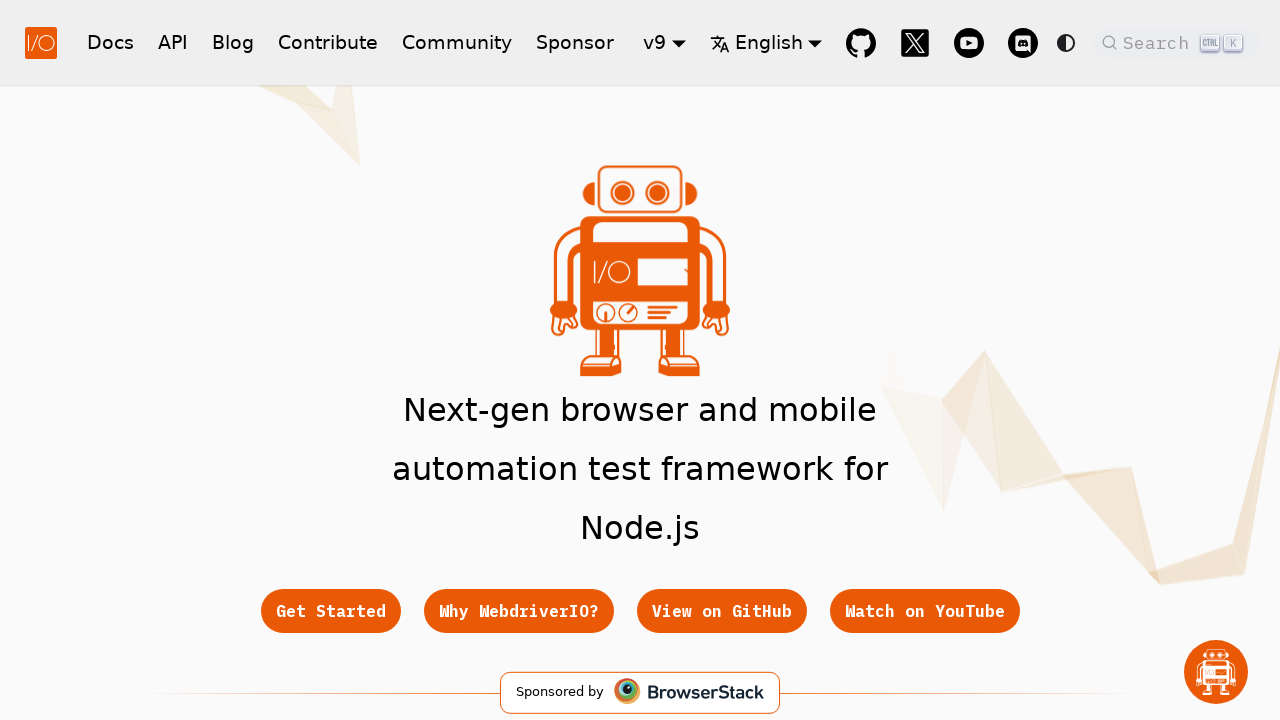

Waited for Get Started button to be visible on WebdriverIO homepage
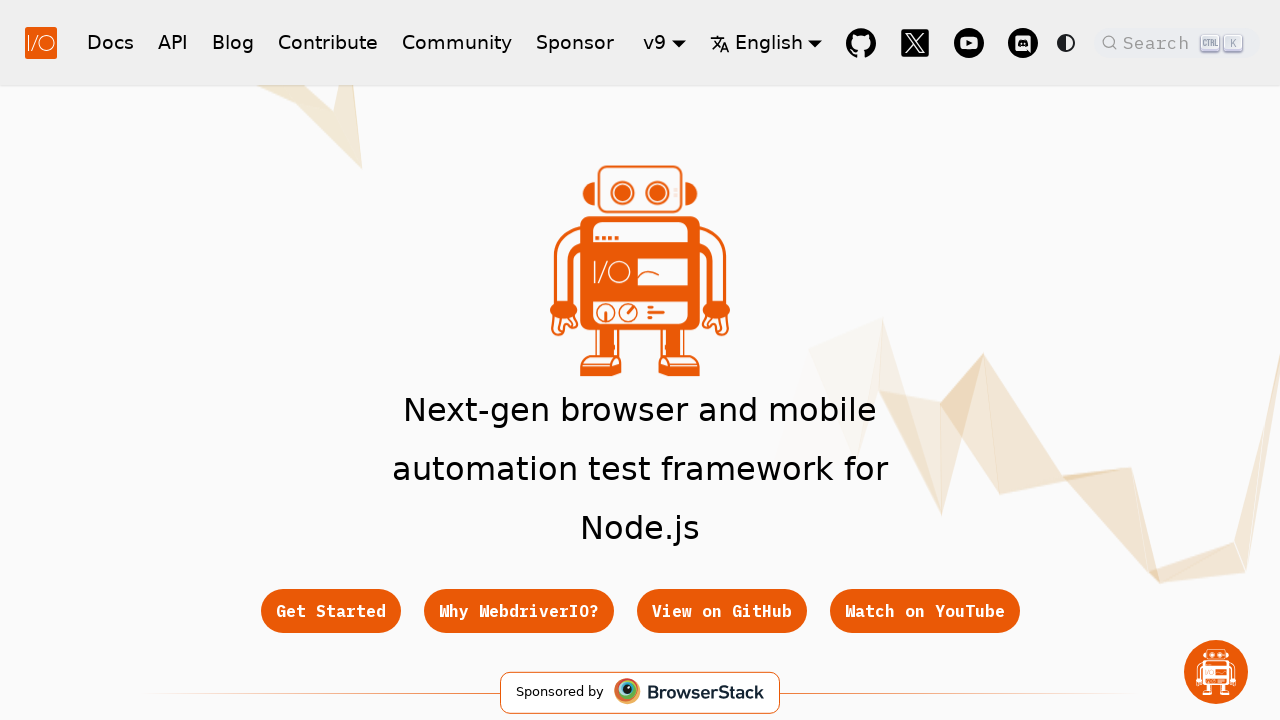

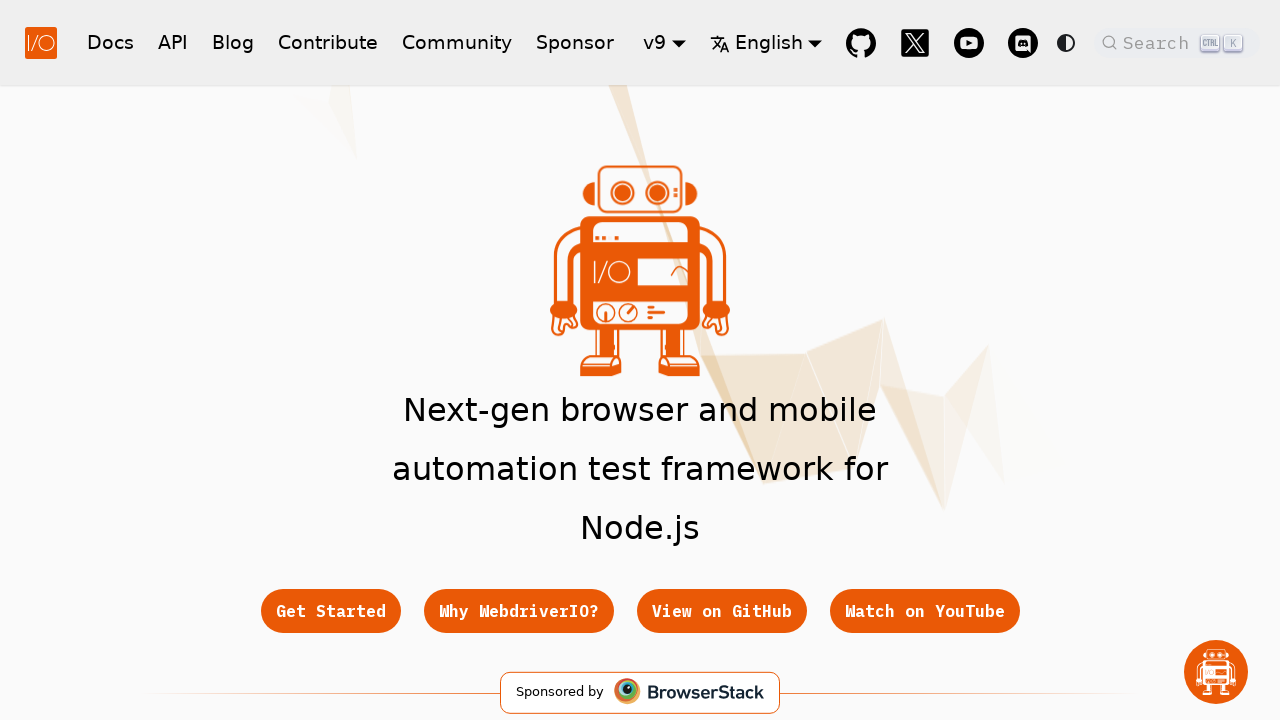